Tests radio button functionality by selecting radio button 2 and verifying it is selected

Starting URL: https://rahulshettyacademy.com/AutomationPractice/

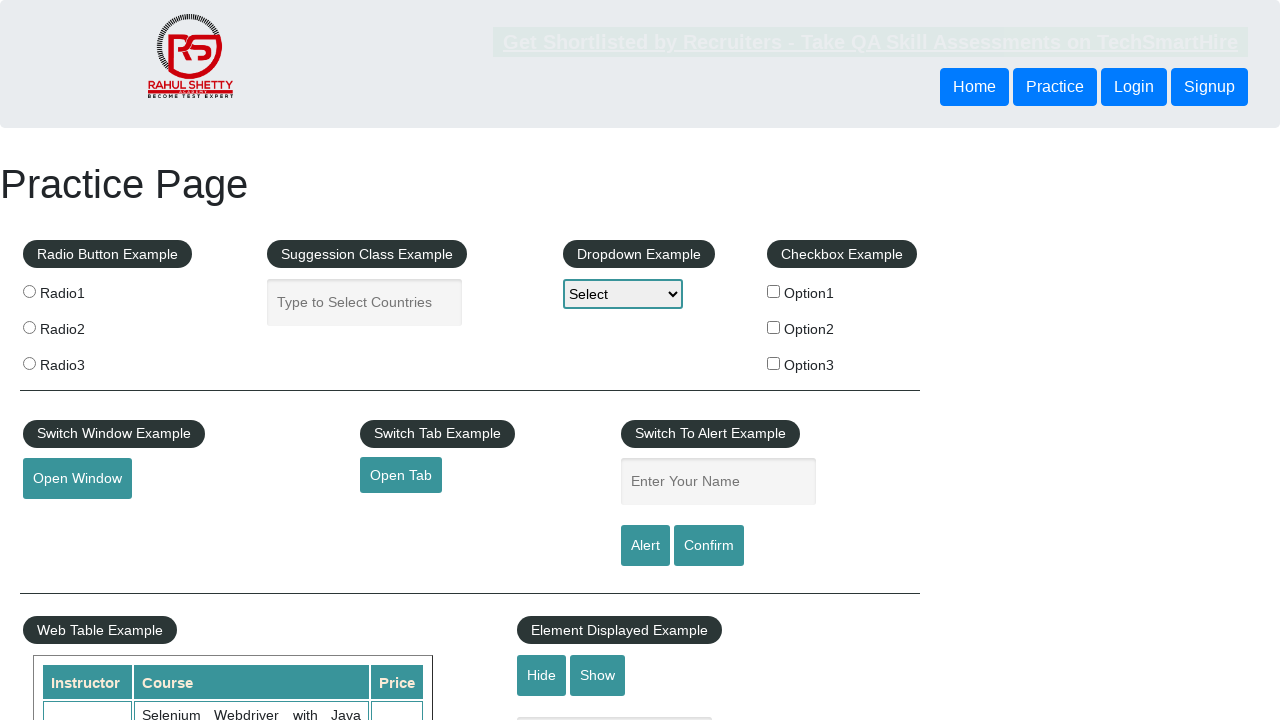

Clicked radio button 2 at (29, 327) on input[value='radio2']
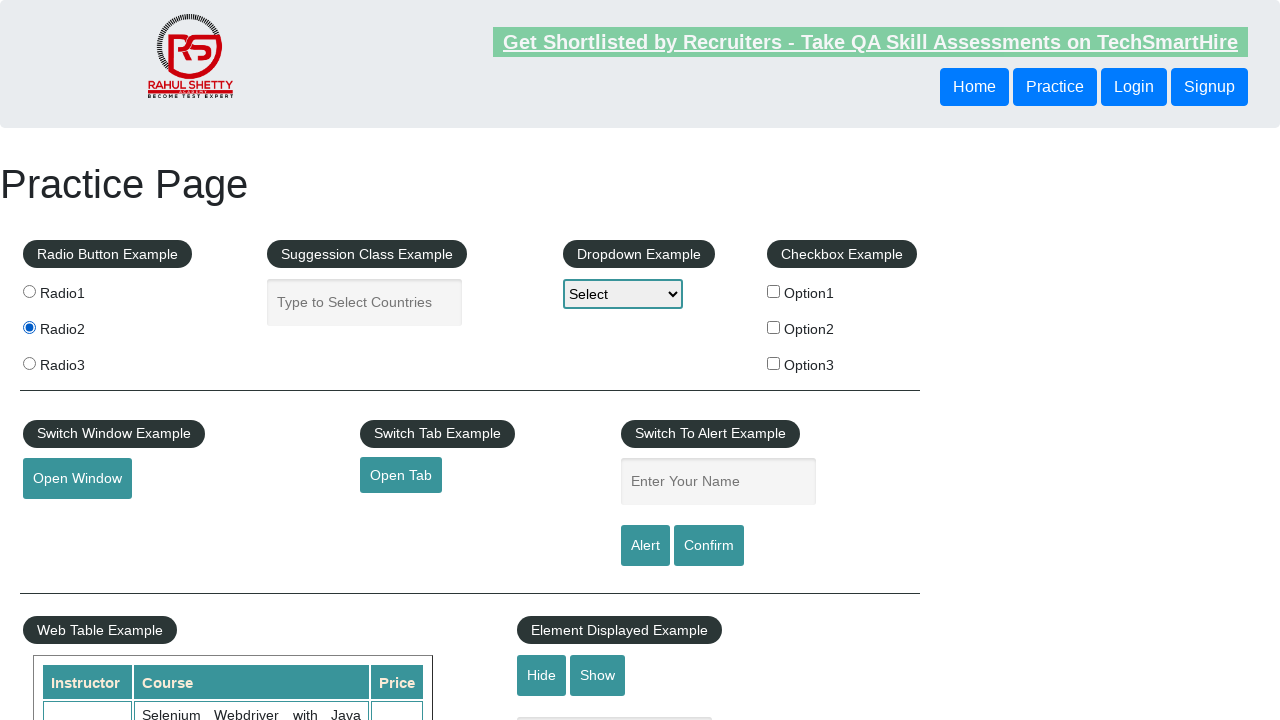

Verified radio button 2 is selected
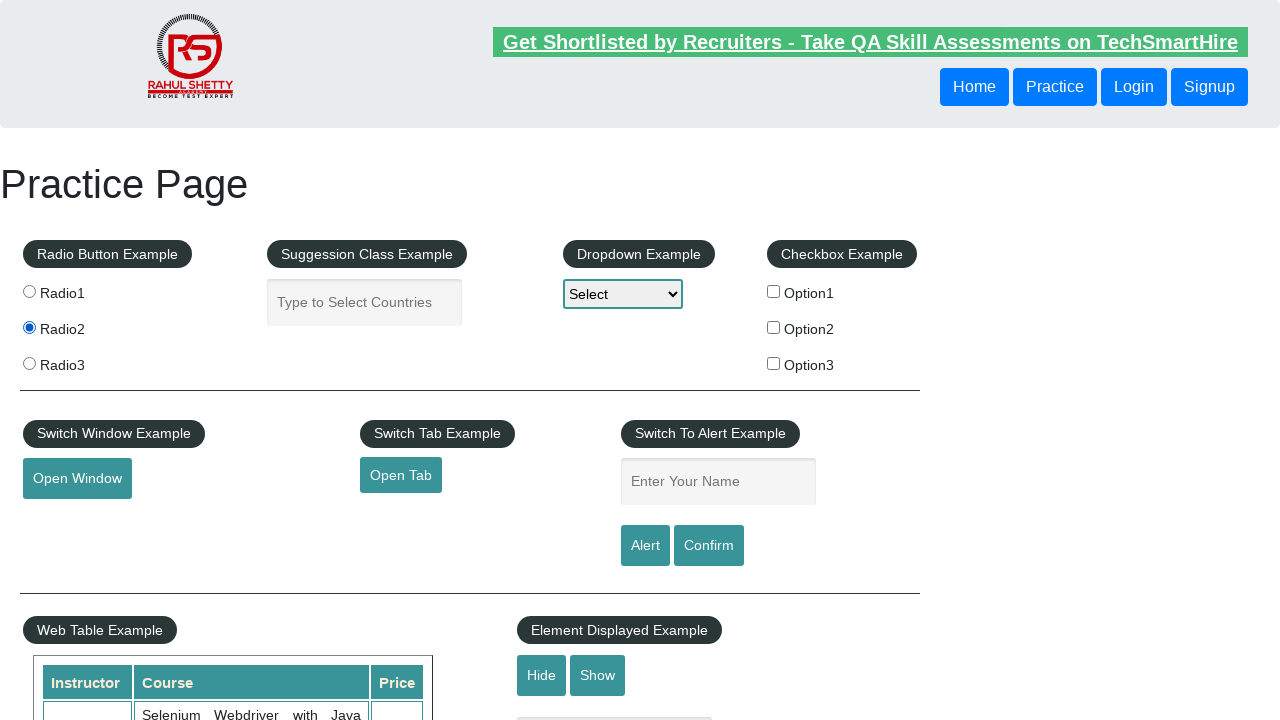

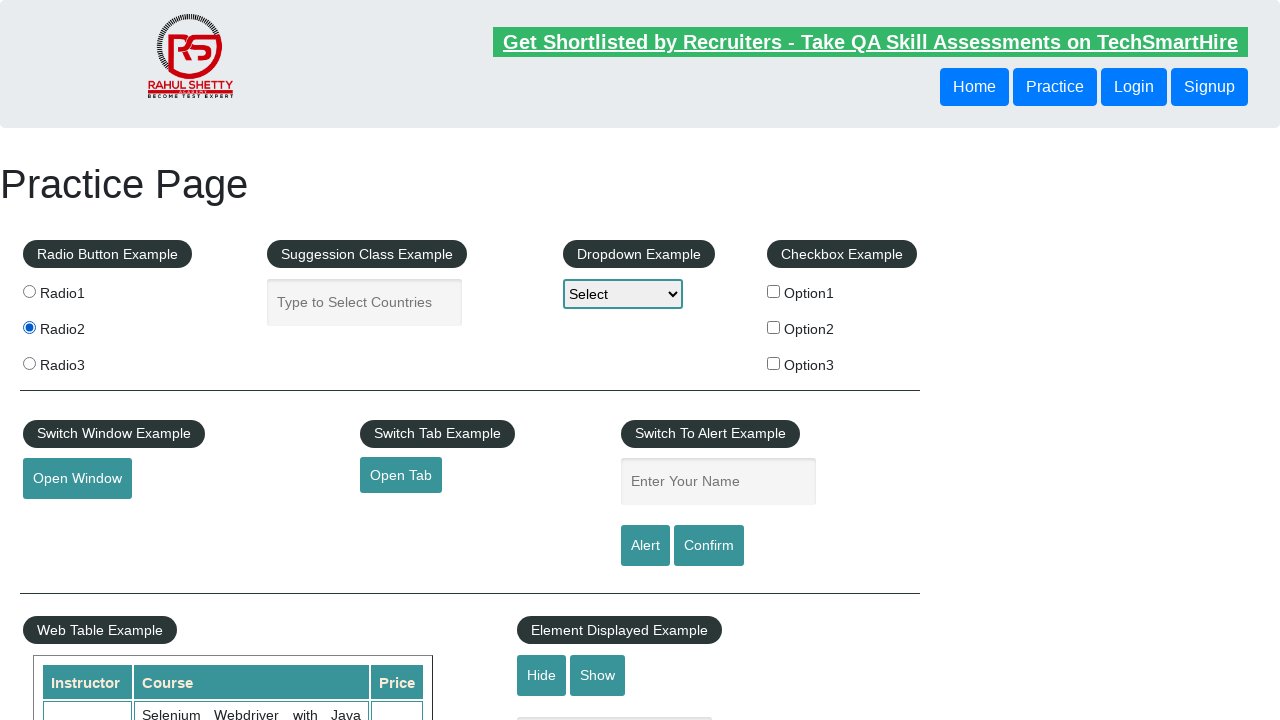